Tests page navigation by counting links in different sections of the page (footer and first column), then opens each link in the footer's first column in a new tab and verifies the pages load by getting their titles

Starting URL: https://rahulshettyacademy.com/AutomationPractice/

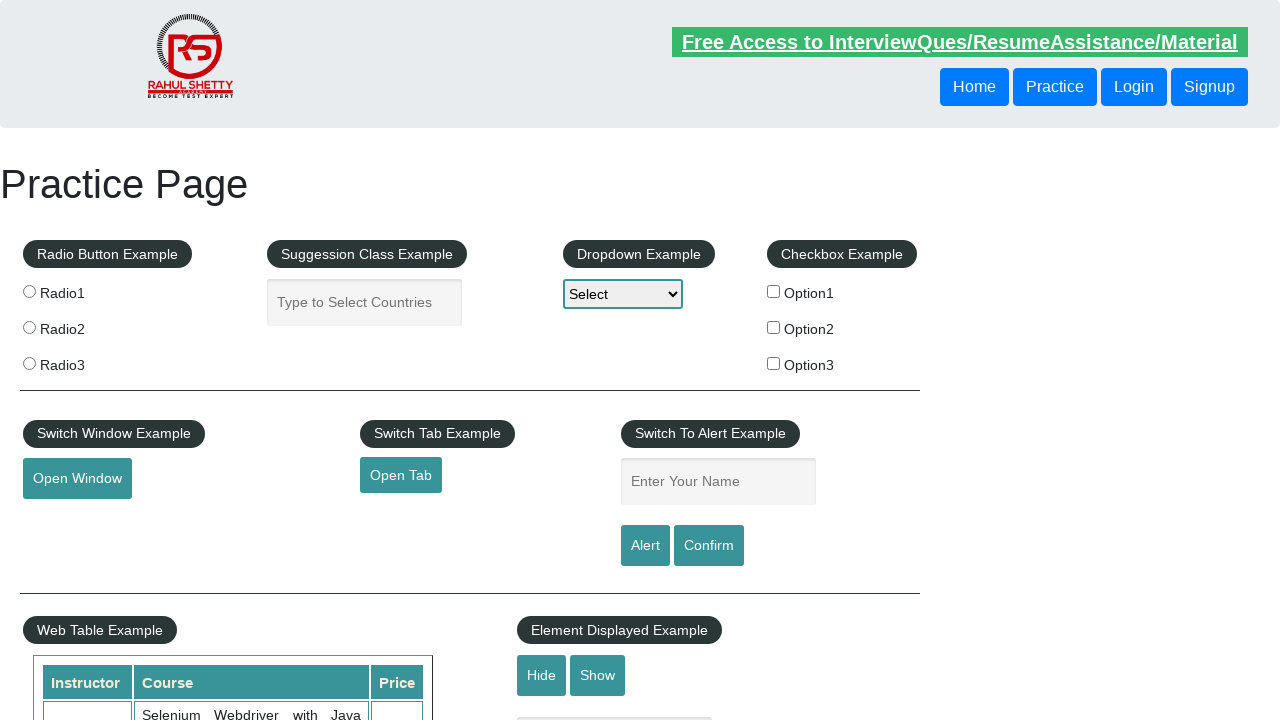

Retrieved all links on page - found 27 total links
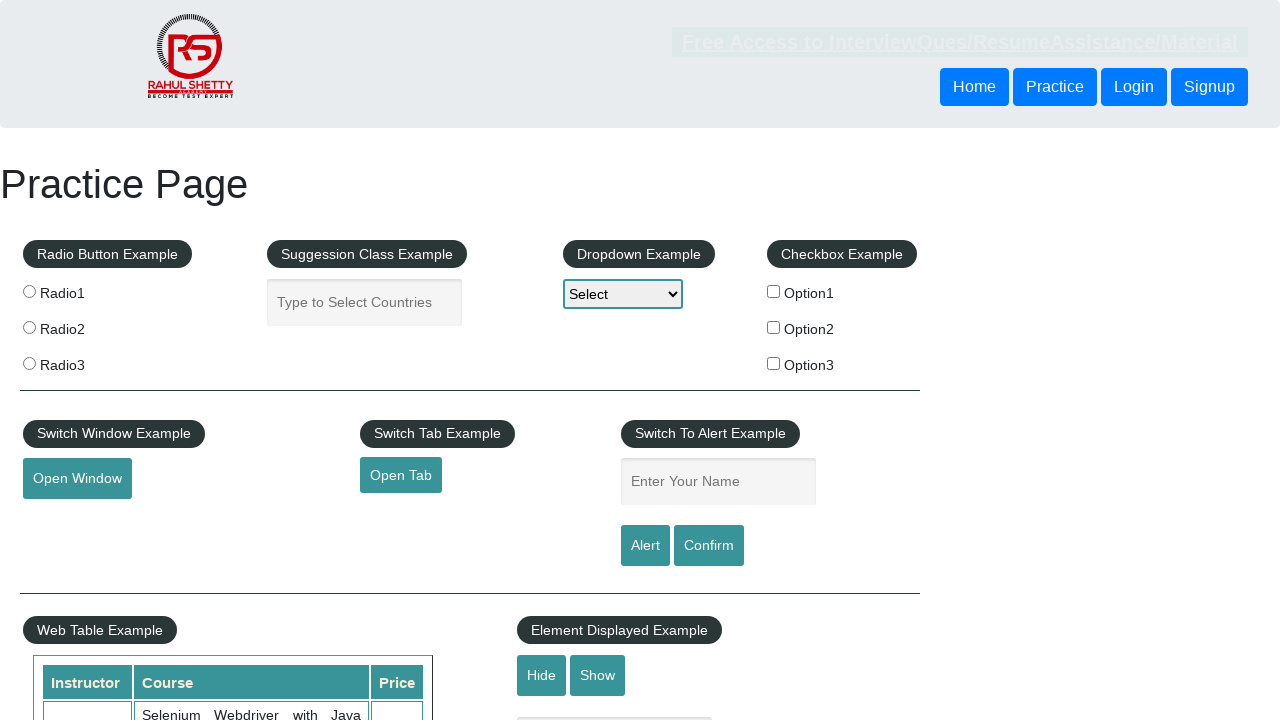

Located footer element with ID 'gf-BIG'
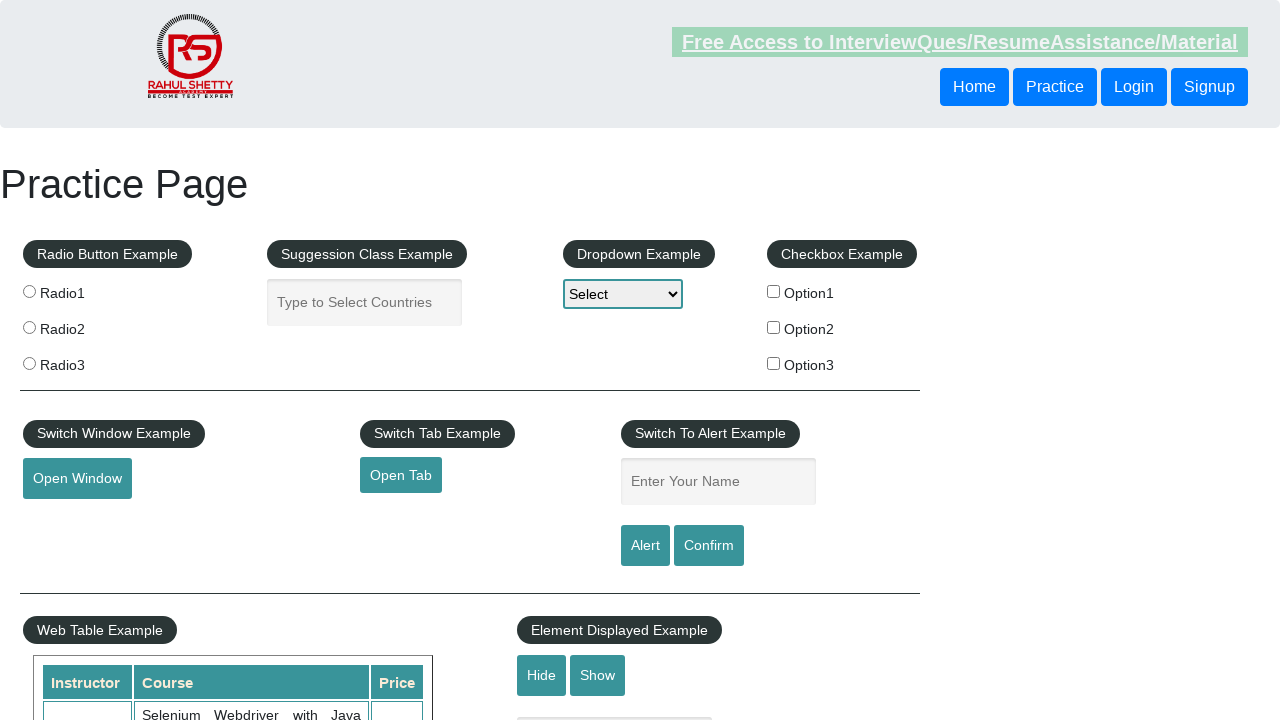

Retrieved footer links - found 20 links in footer
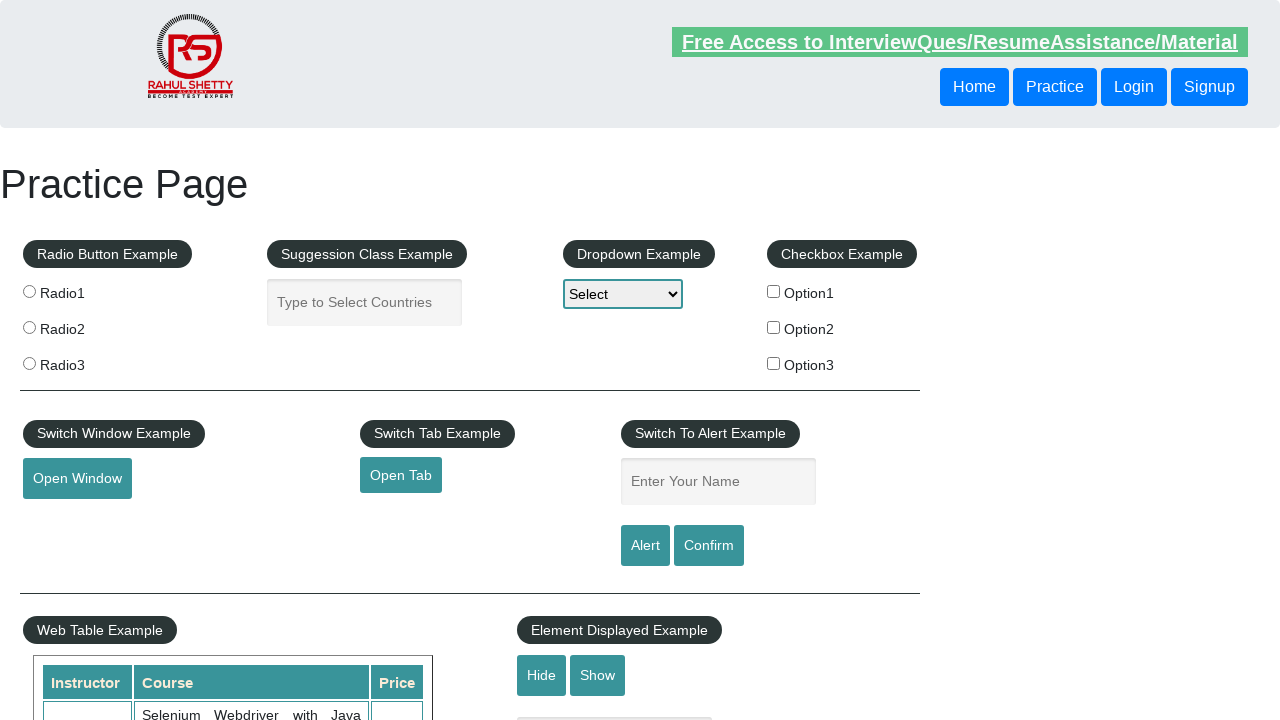

Located first column of footer table
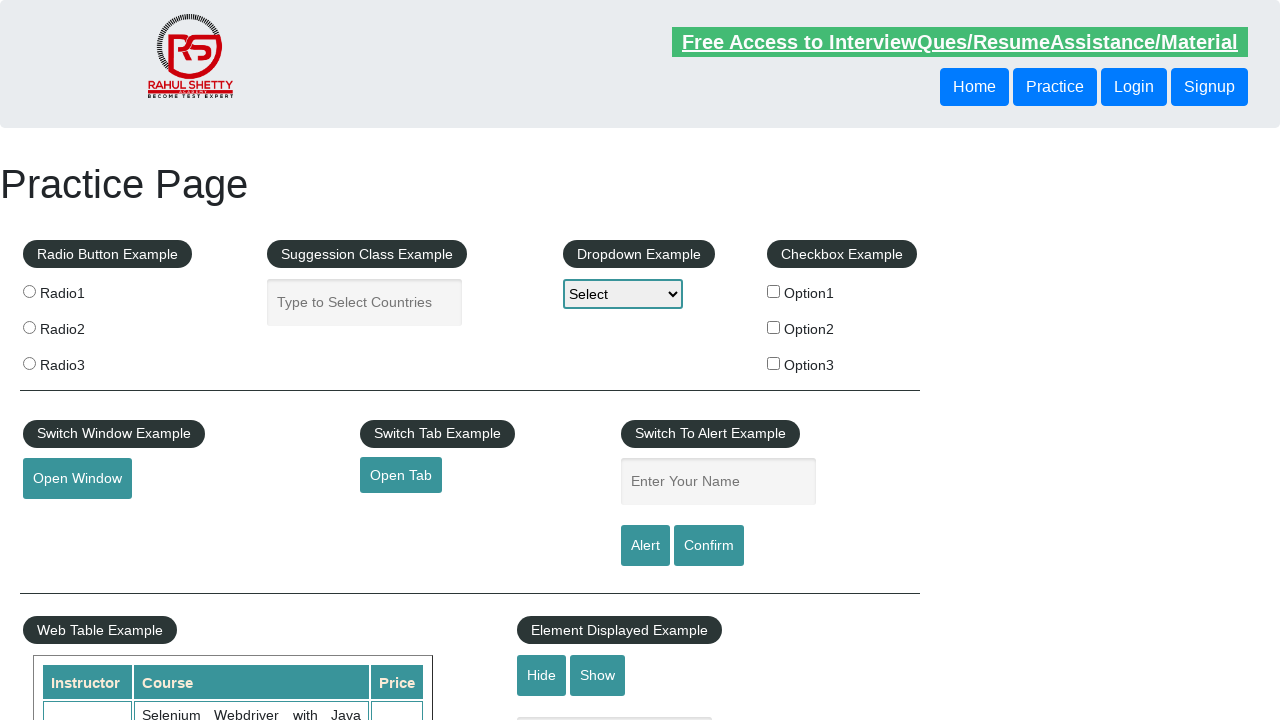

Retrieved first column links - found 5 links in first column
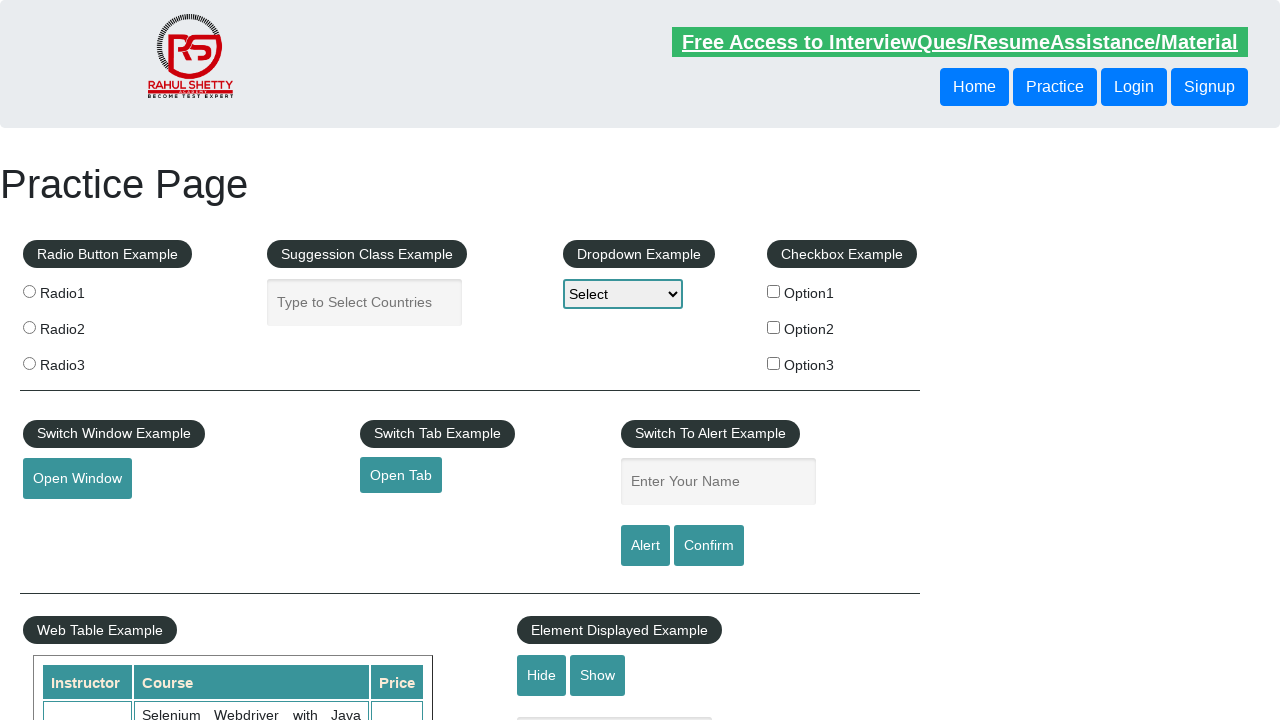

Located link 1 in first column
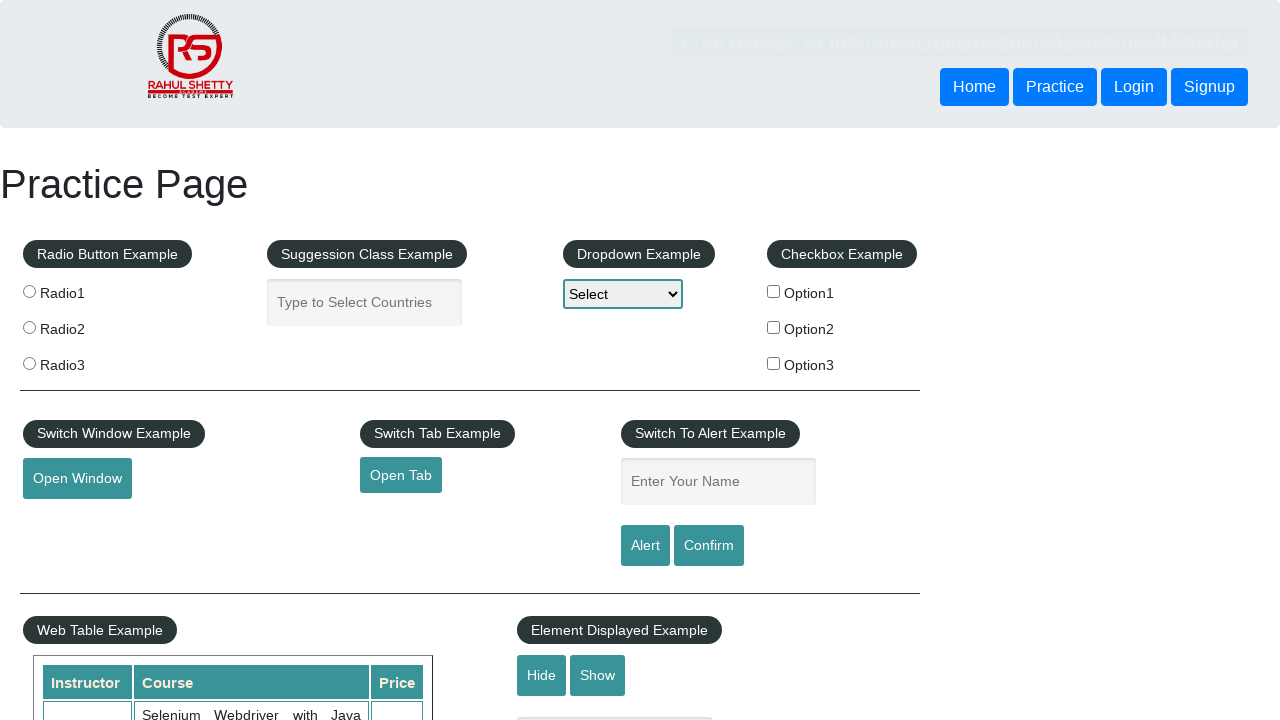

Opened link 1 in new tab with Ctrl/Cmd+Click at (68, 520) on #gf-BIG >> xpath=//table/tbody/tr/td[1]/ul >> a >> nth=1
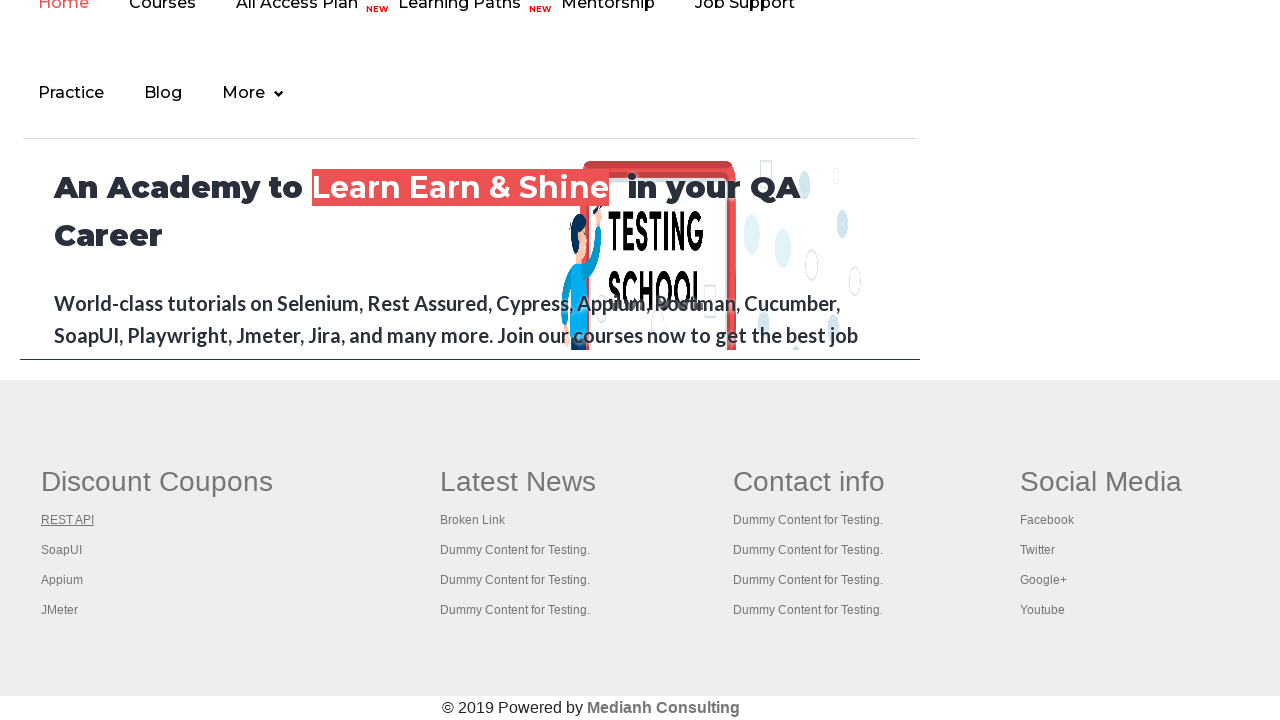

Waited 2 seconds for link 1 to load in new tab
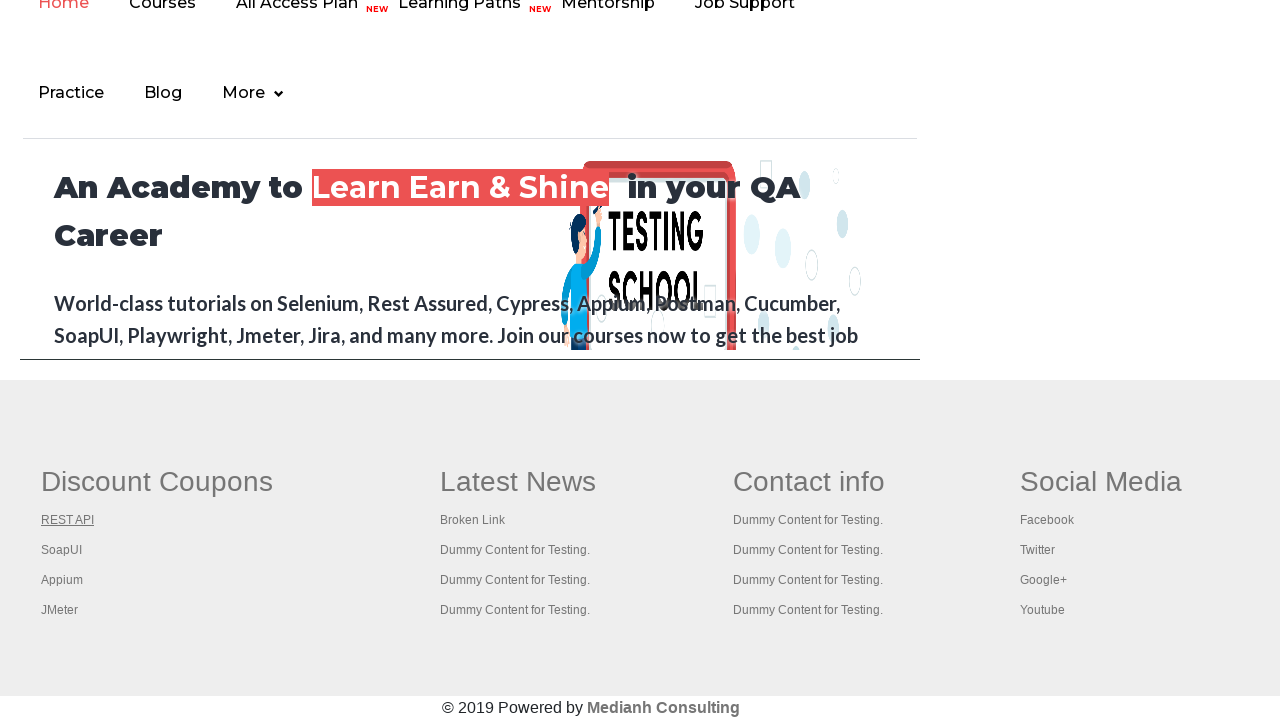

Located link 2 in first column
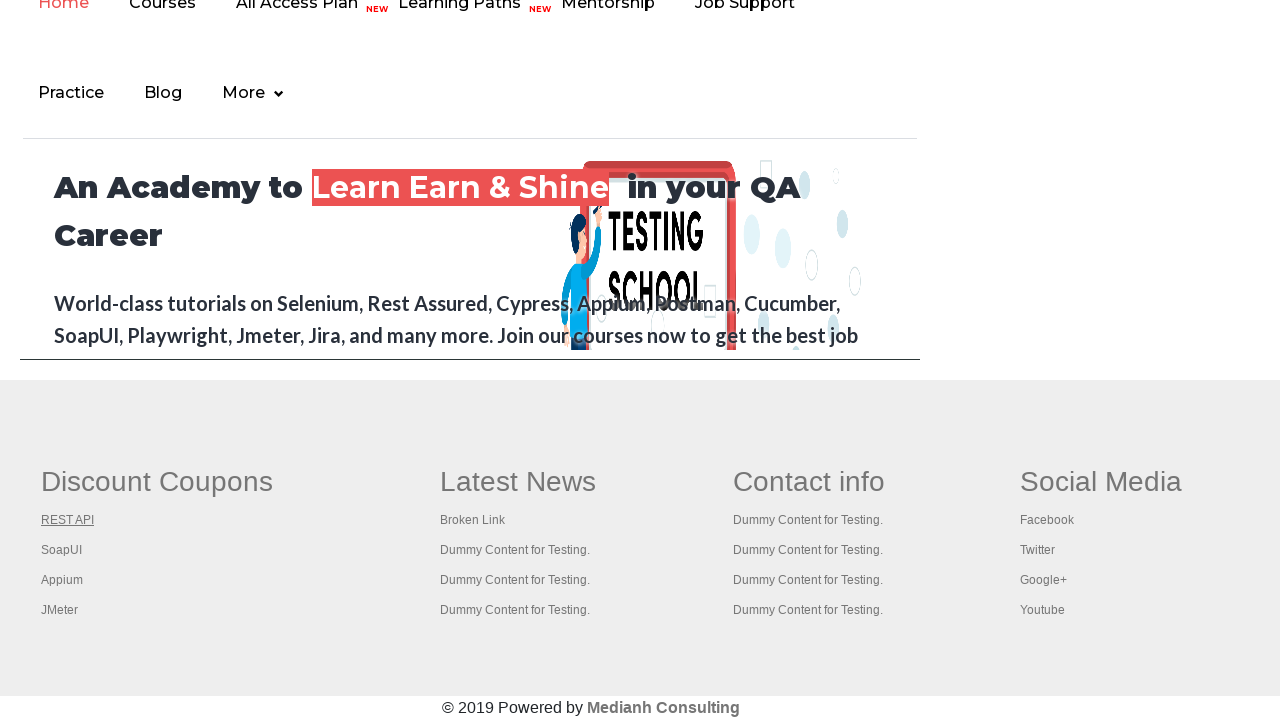

Opened link 2 in new tab with Ctrl/Cmd+Click at (62, 550) on #gf-BIG >> xpath=//table/tbody/tr/td[1]/ul >> a >> nth=2
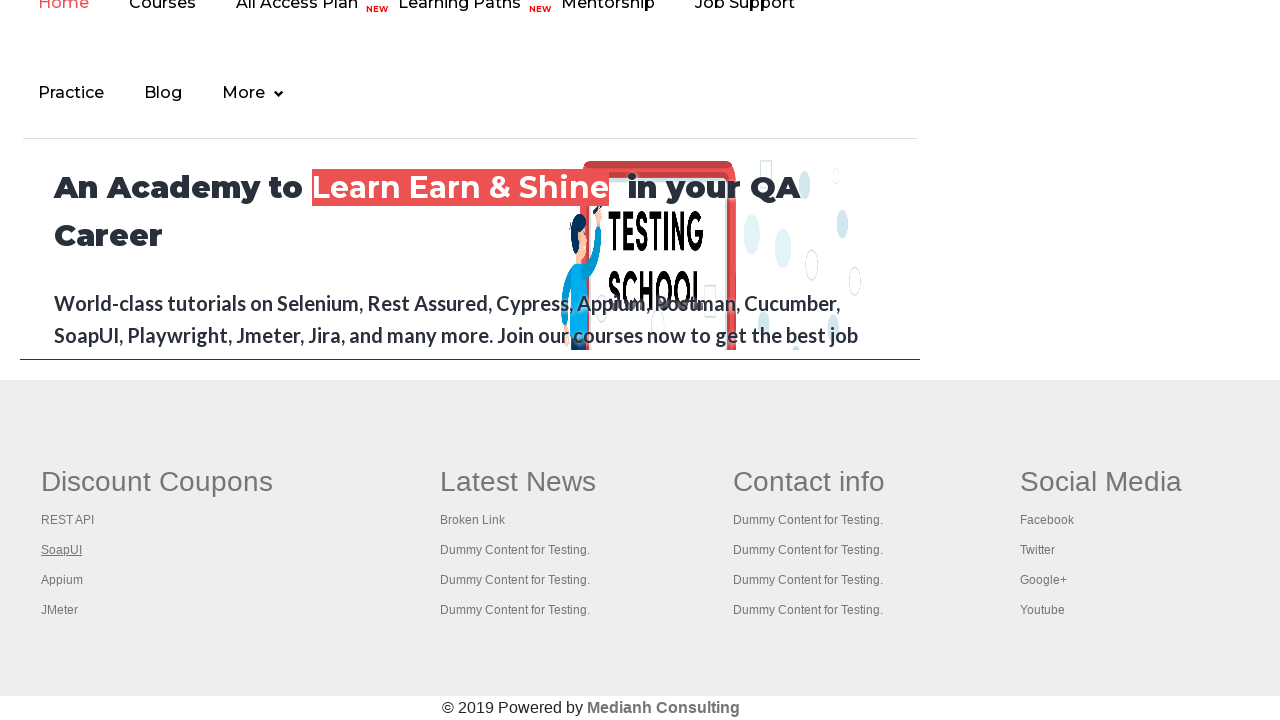

Waited 2 seconds for link 2 to load in new tab
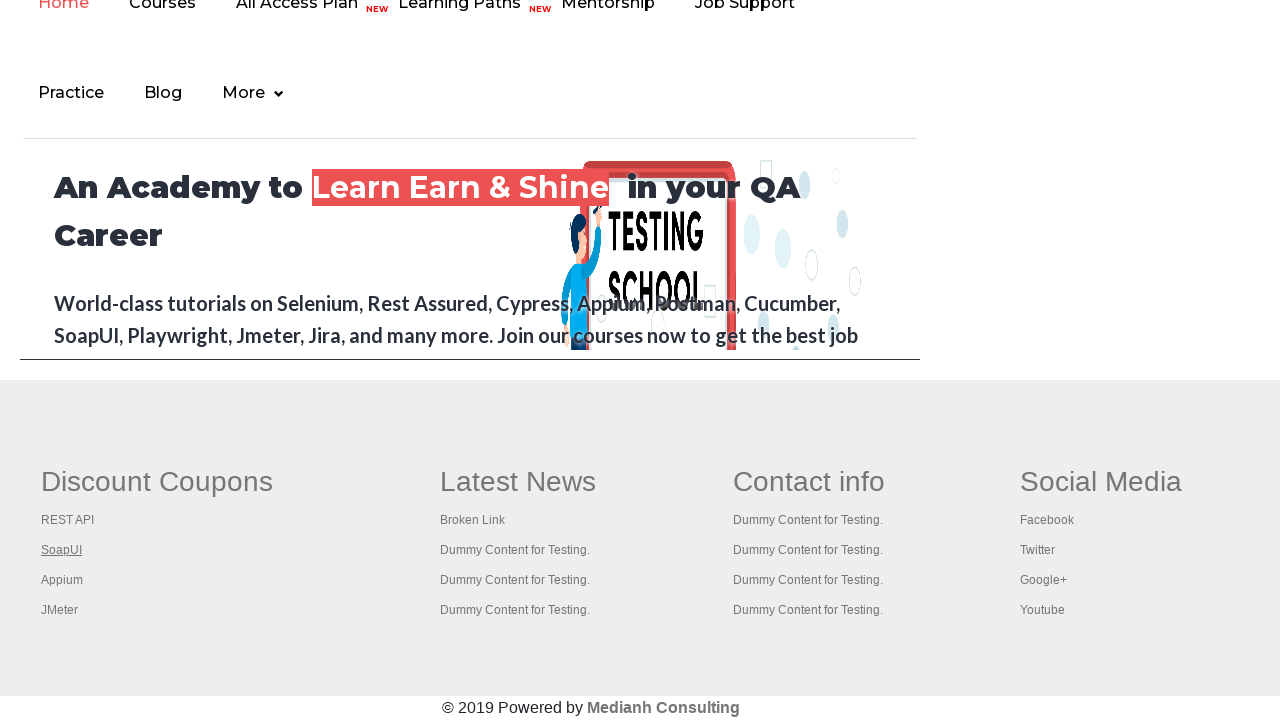

Located link 3 in first column
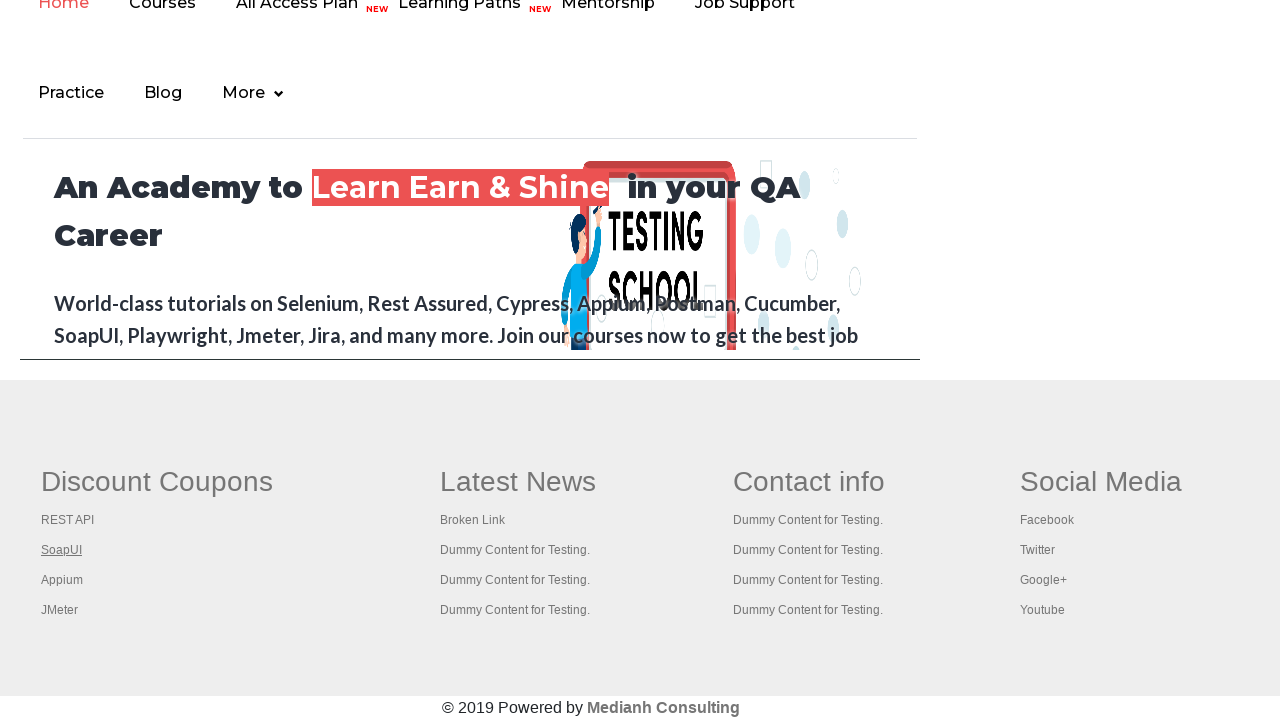

Opened link 3 in new tab with Ctrl/Cmd+Click at (62, 580) on #gf-BIG >> xpath=//table/tbody/tr/td[1]/ul >> a >> nth=3
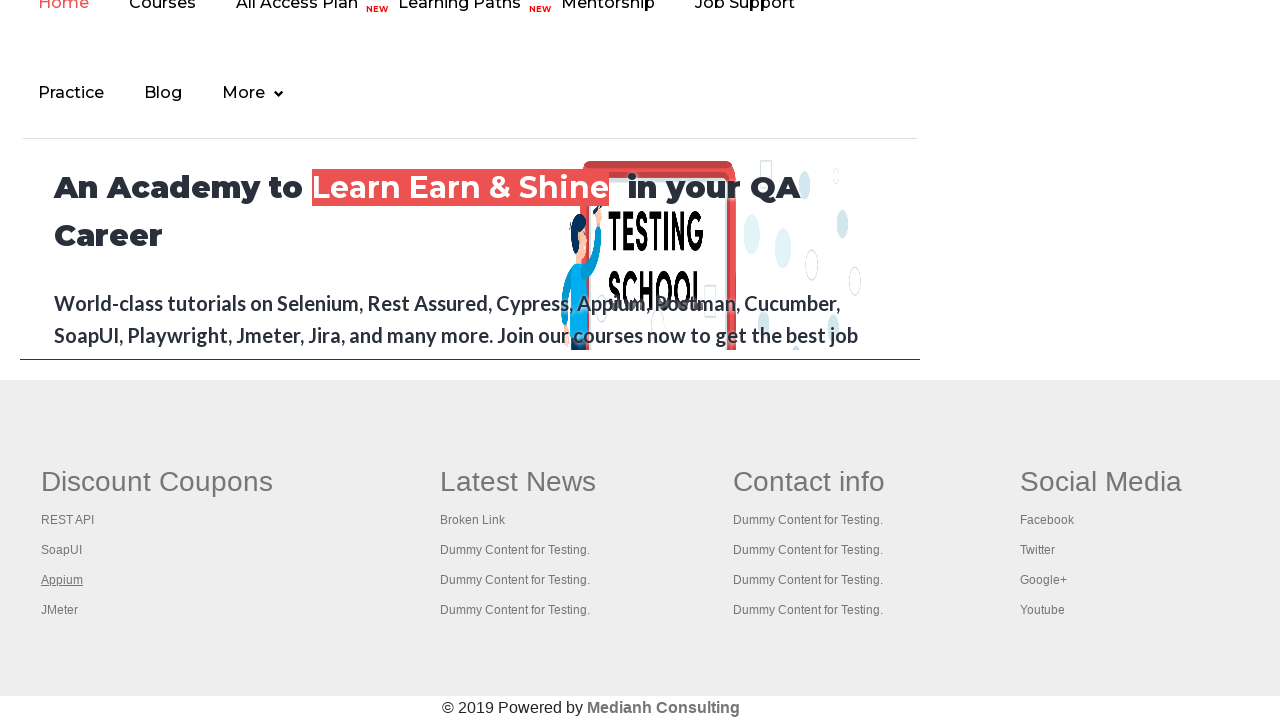

Waited 2 seconds for link 3 to load in new tab
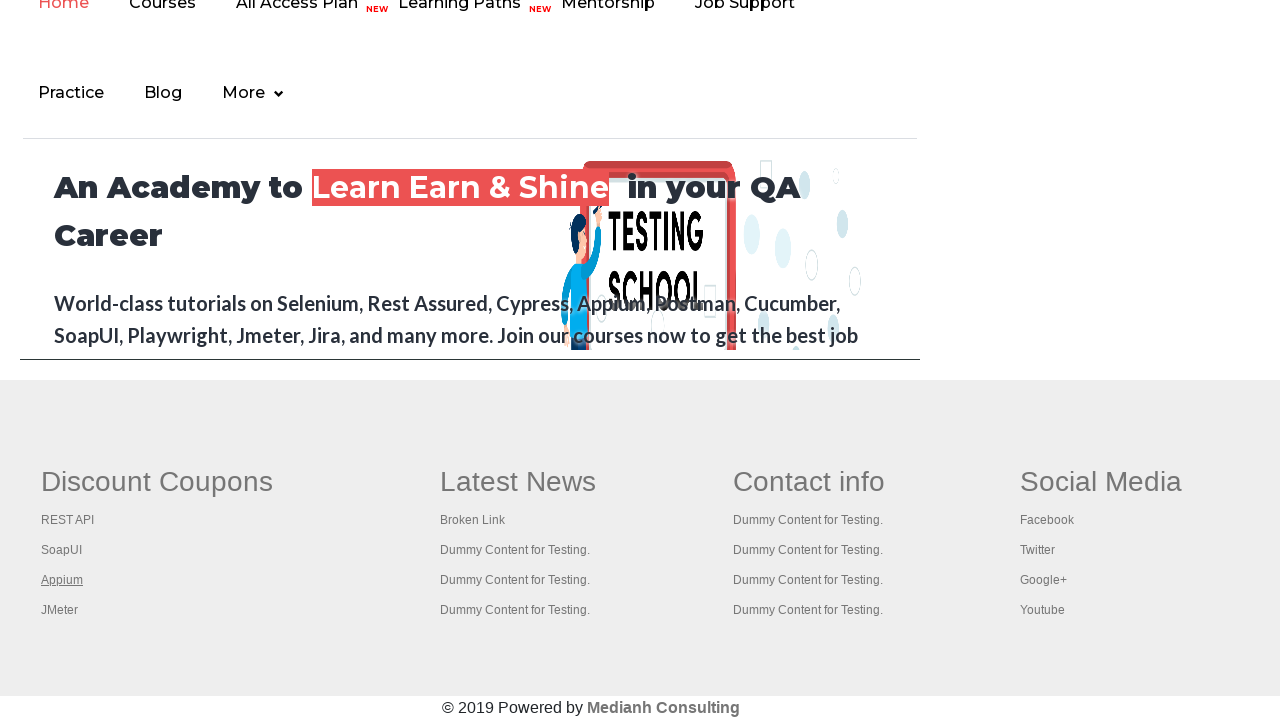

Located link 4 in first column
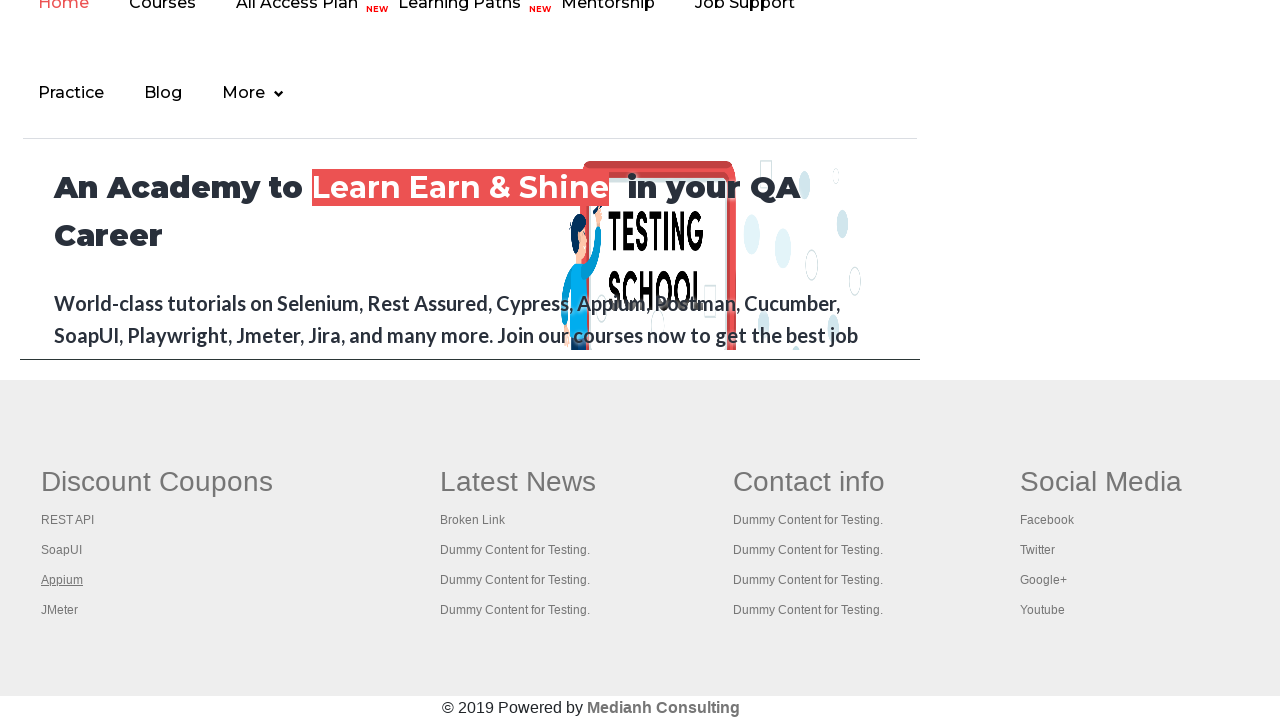

Opened link 4 in new tab with Ctrl/Cmd+Click at (60, 610) on #gf-BIG >> xpath=//table/tbody/tr/td[1]/ul >> a >> nth=4
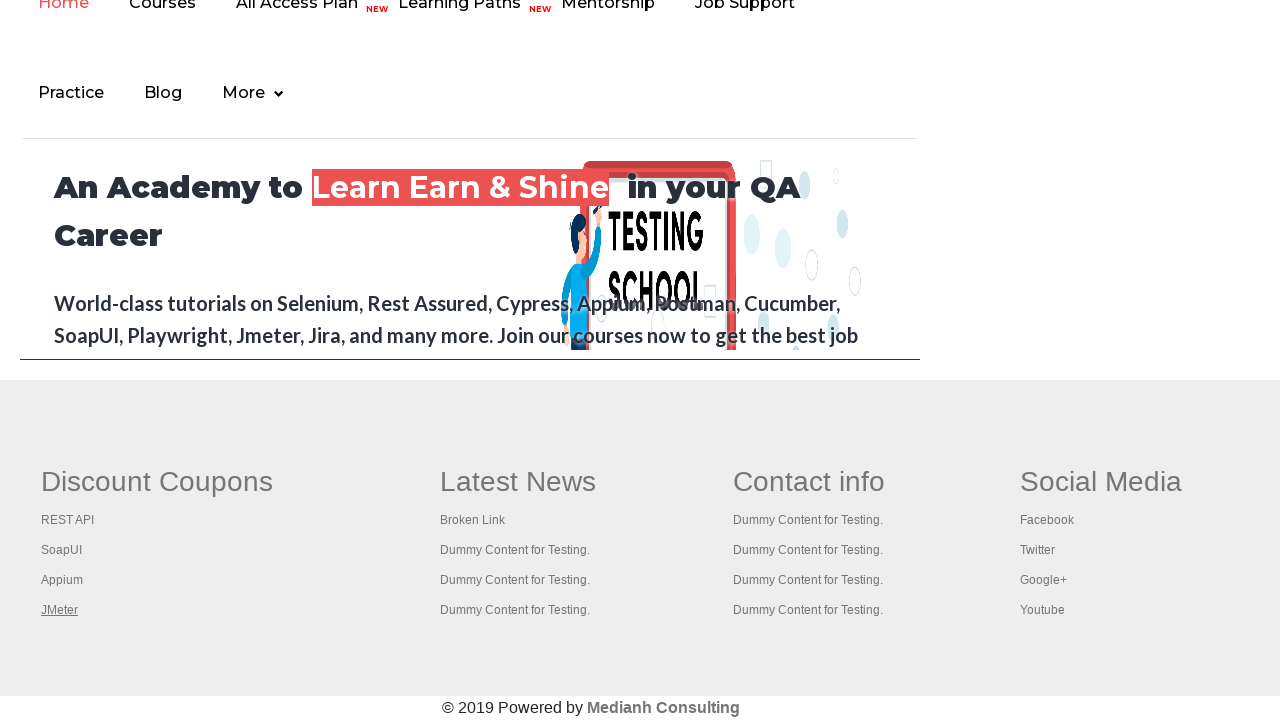

Waited 2 seconds for link 4 to load in new tab
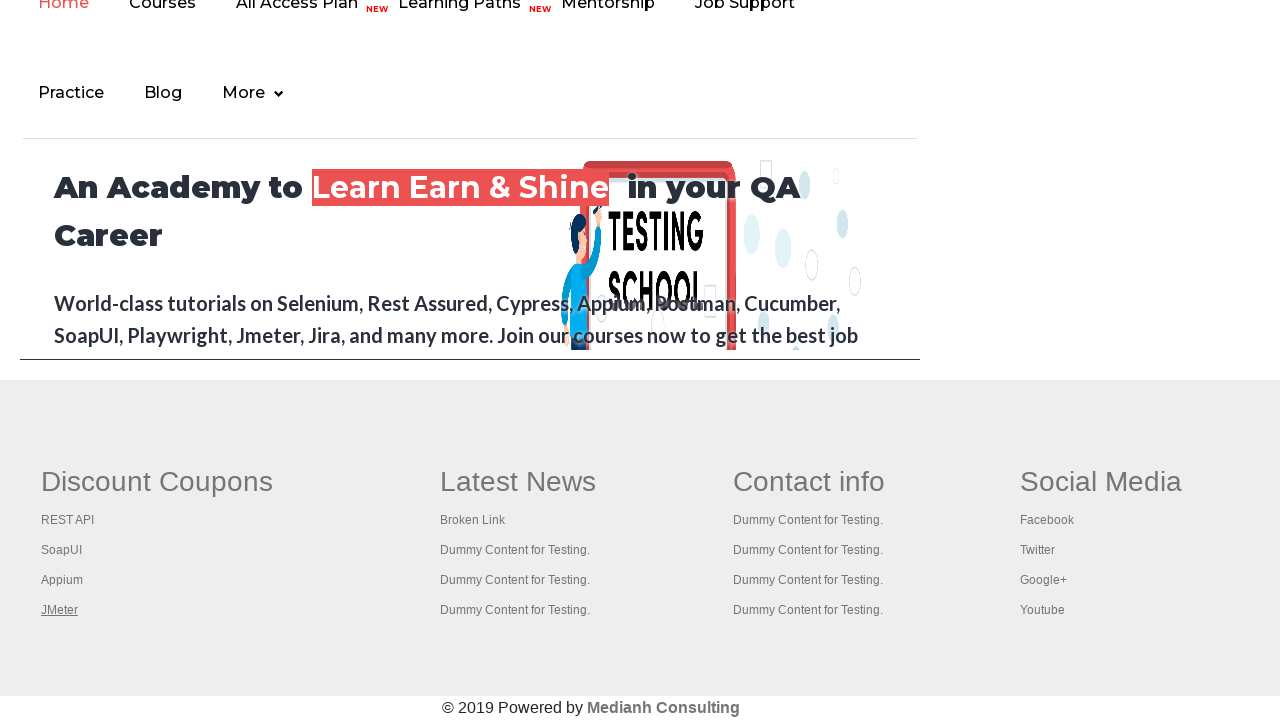

Retrieved all open pages/tabs - found 5 pages
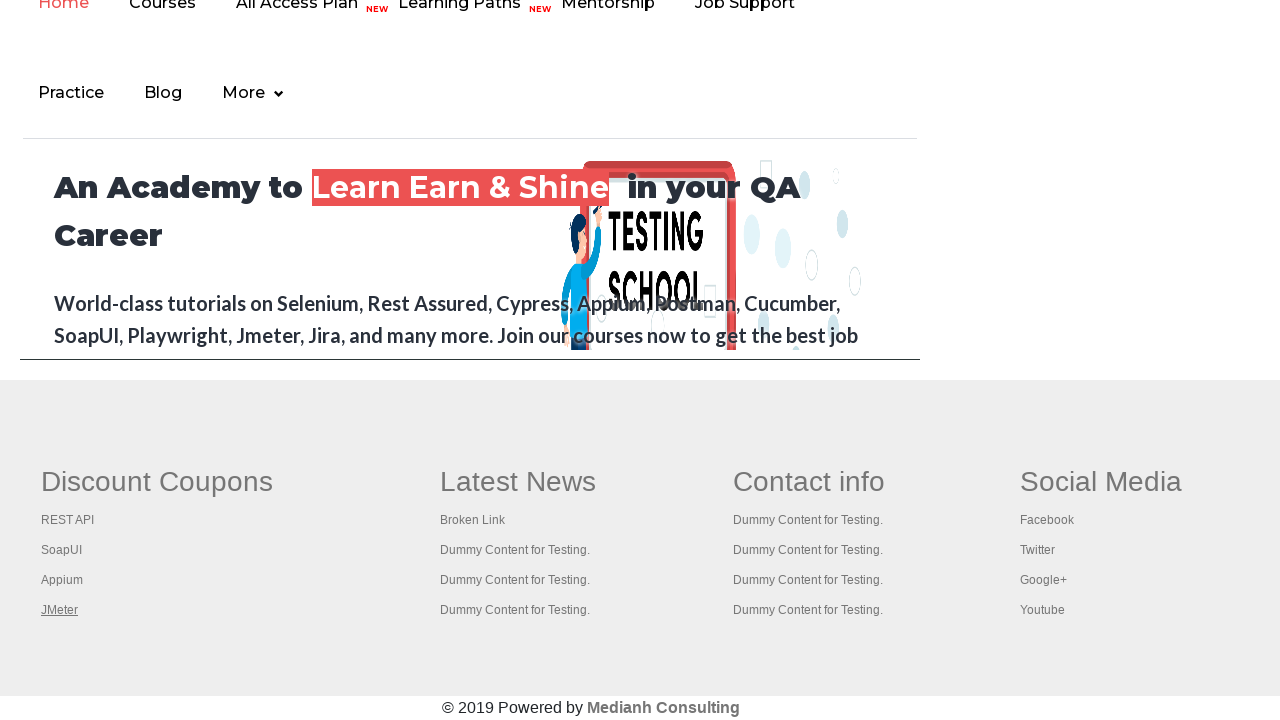

Verified page title: 'Practice Page'
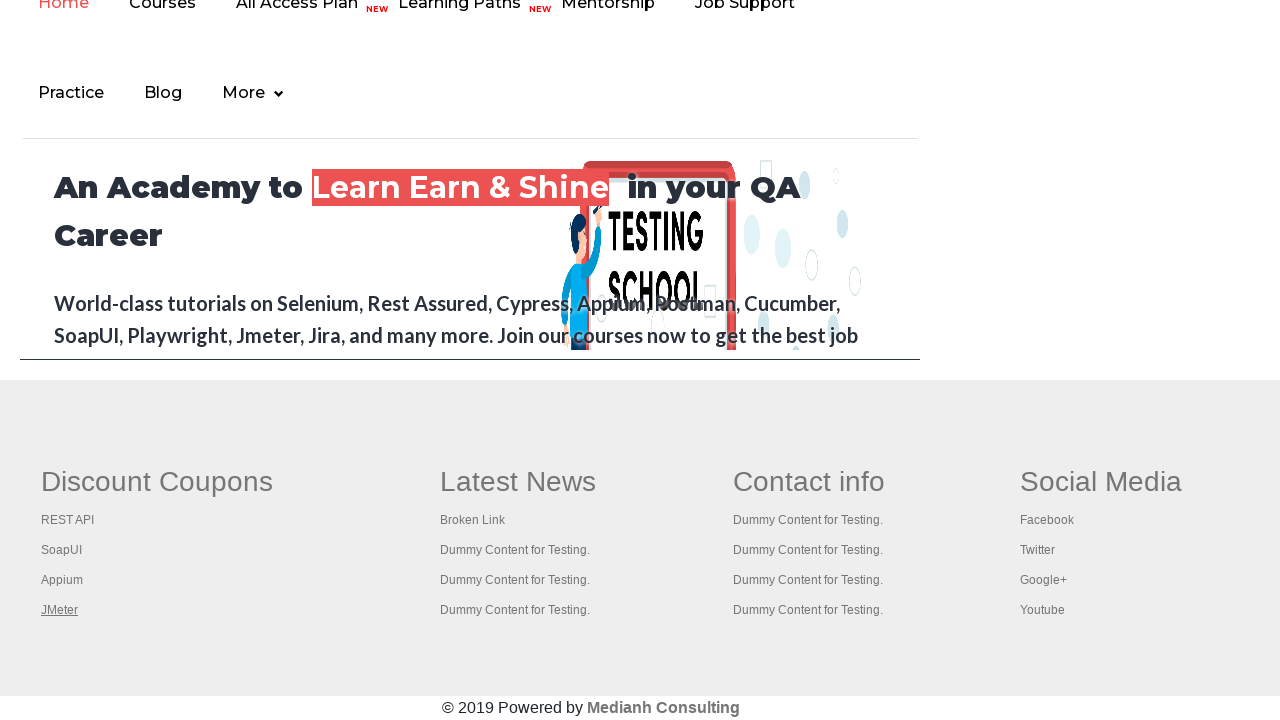

Verified page title: 'REST API Tutorial'
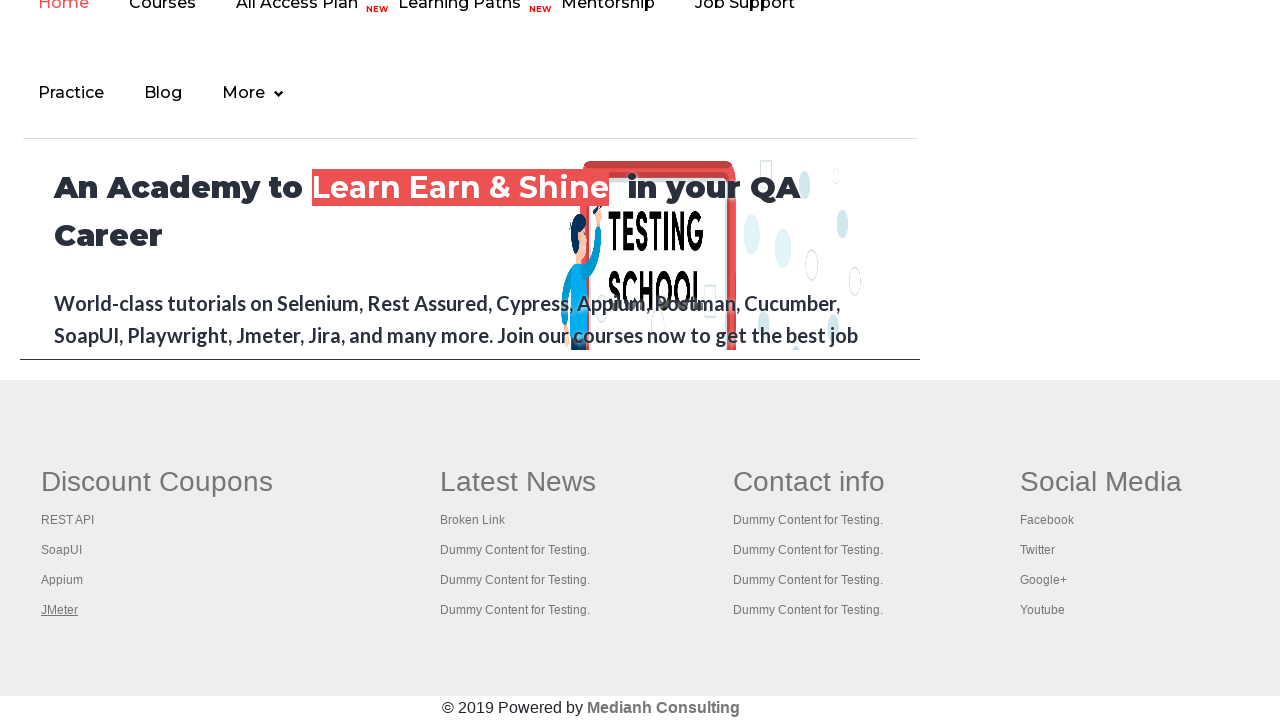

Verified page title: 'The World’s Most Popular API Testing Tool | SoapUI'
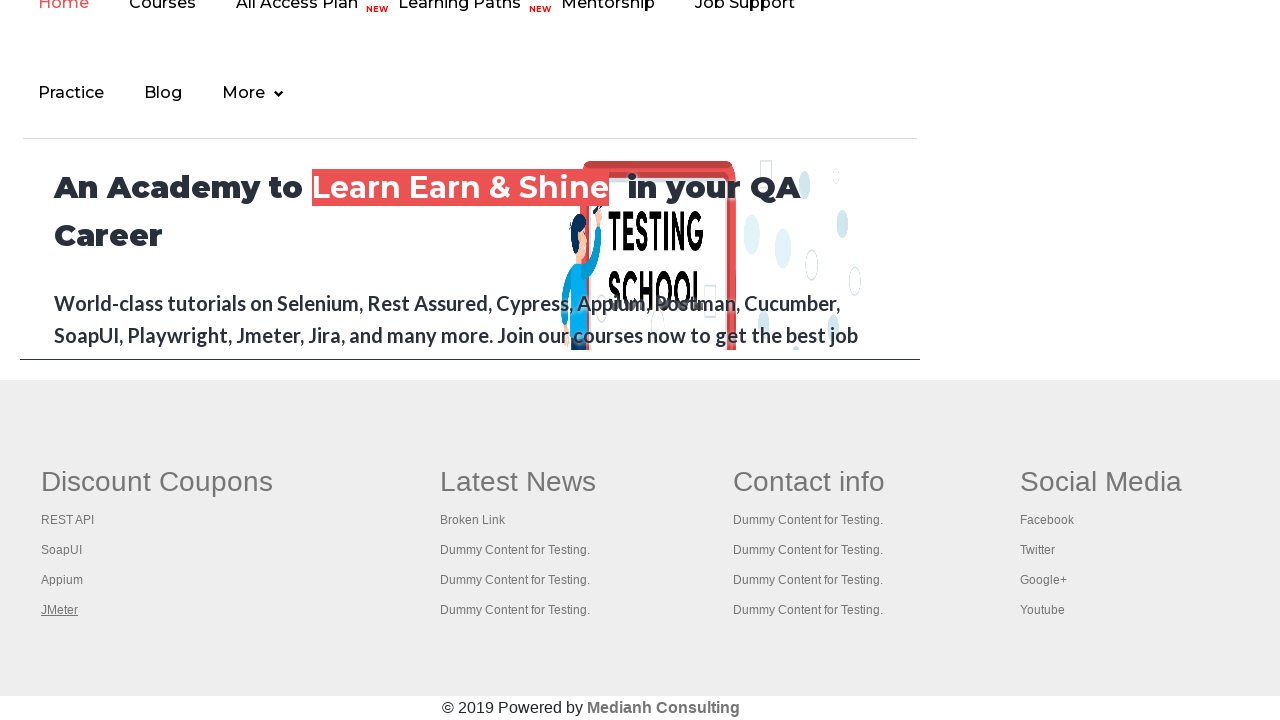

Verified page title: 'Appium tutorial for Mobile Apps testing | RahulShetty Academy | Rahul'
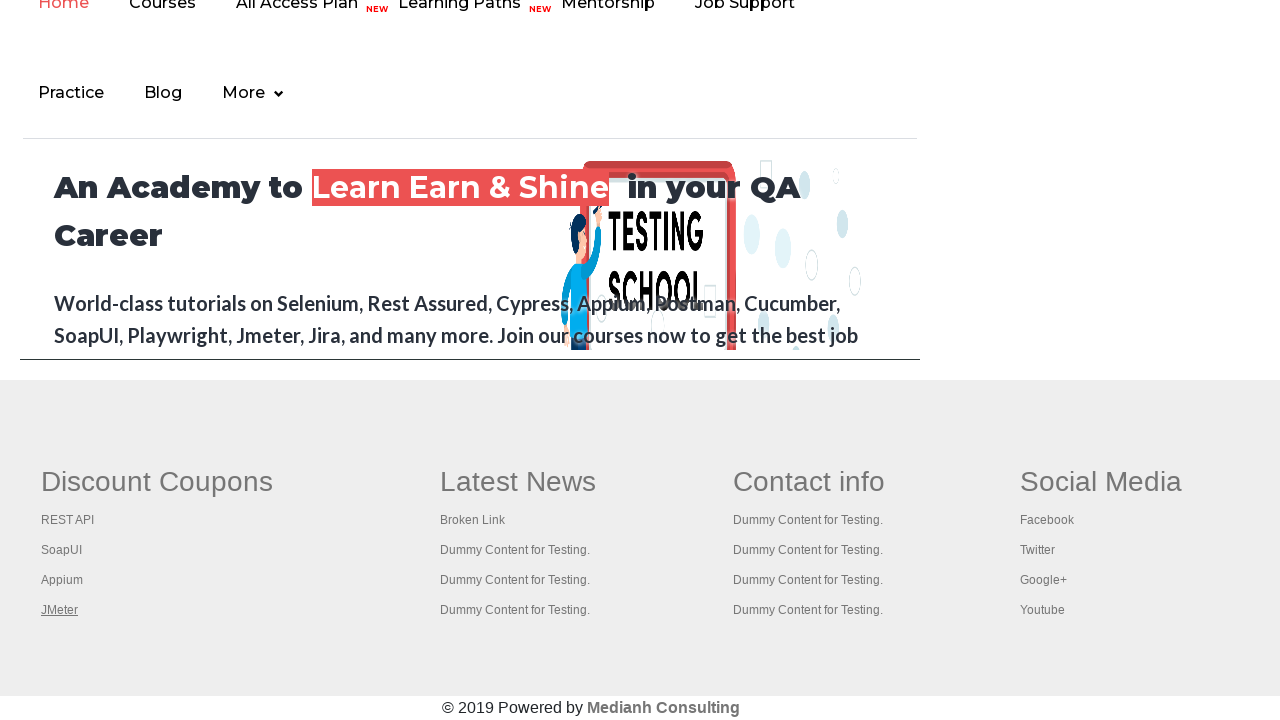

Verified page title: 'Apache JMeter - Apache JMeter™'
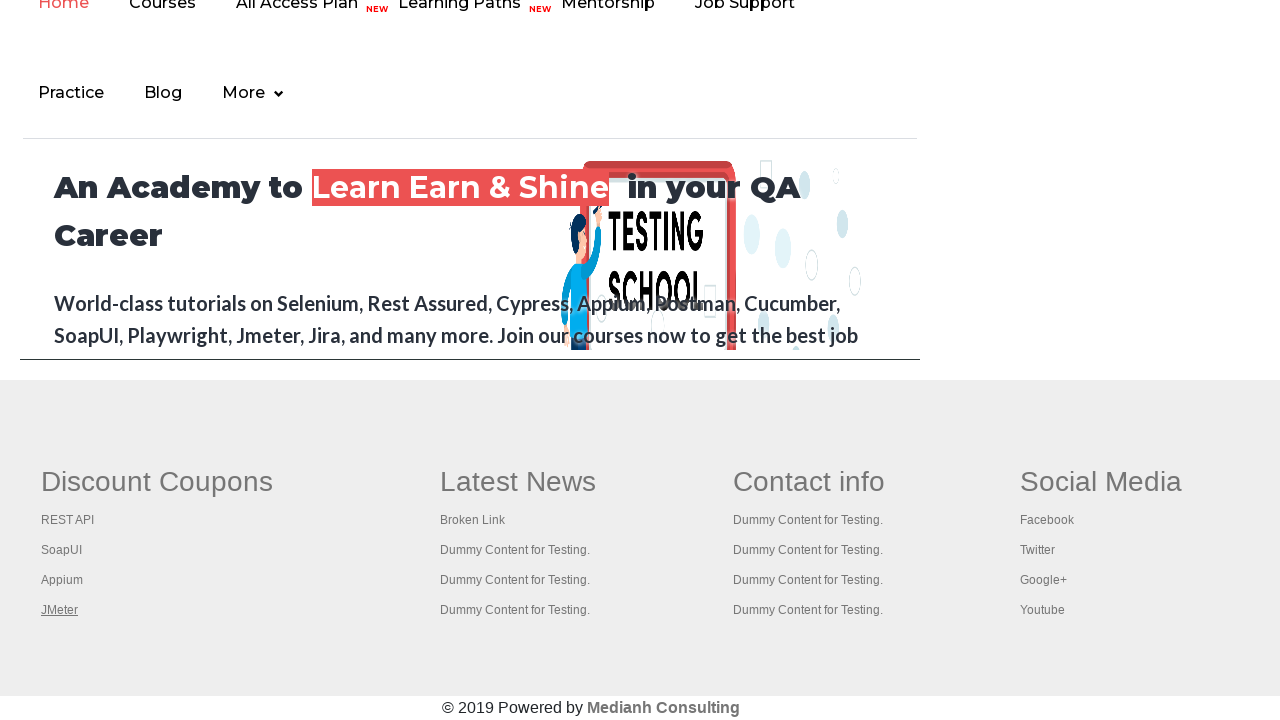

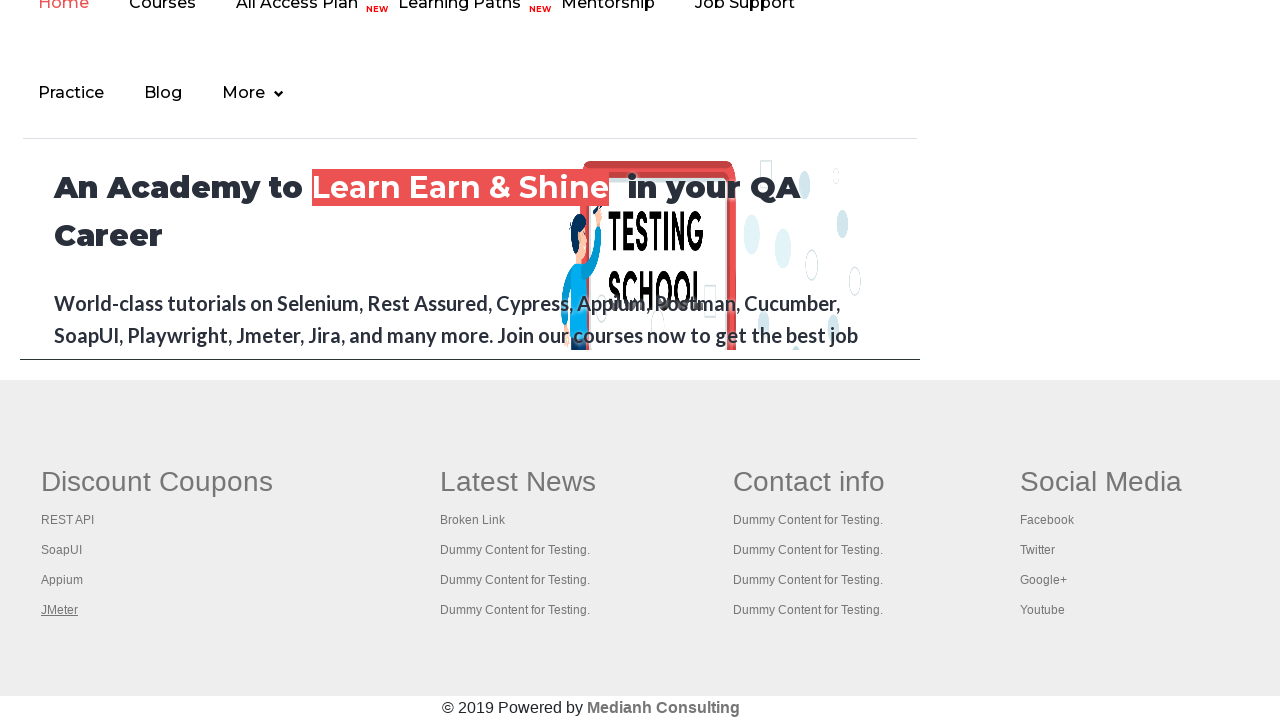